Tests multi-level dropdown menu navigation by hovering over menu items and clicking on a nested submenu option

Starting URL: https://demoqa.com/menu/

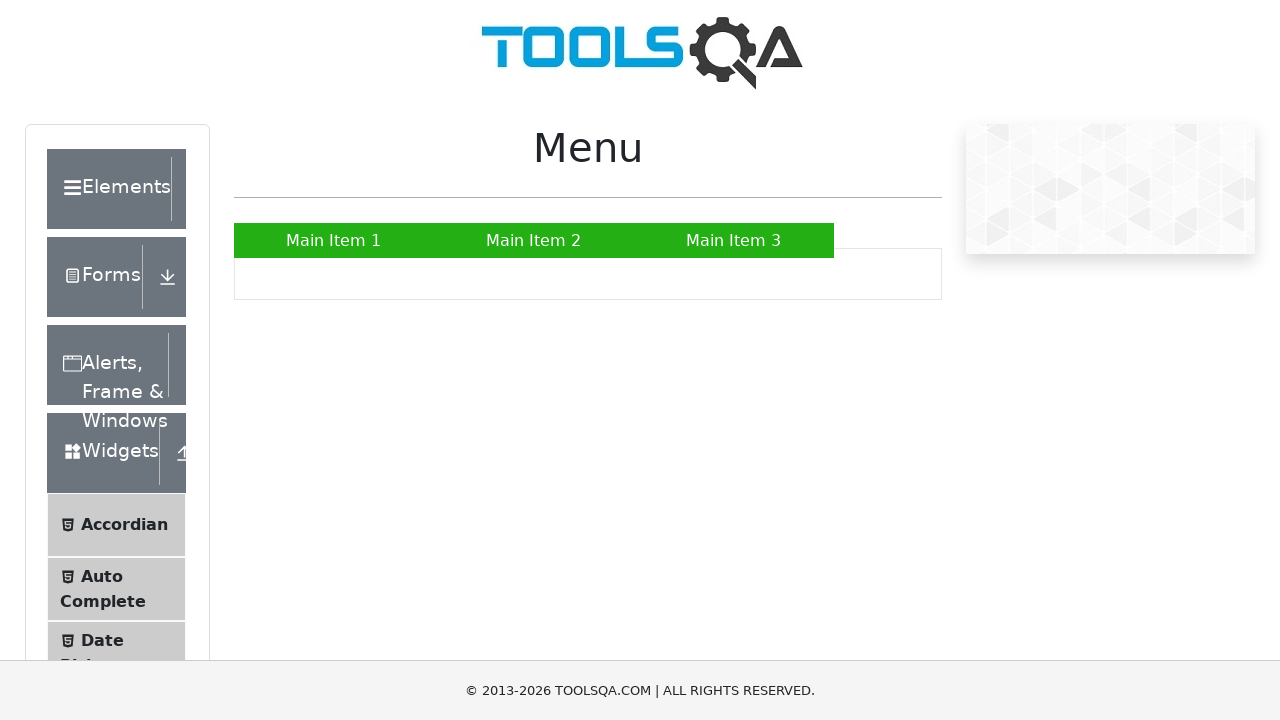

Hovered over second main menu item at (534, 240) on //*[@id="nav"]/li[2]
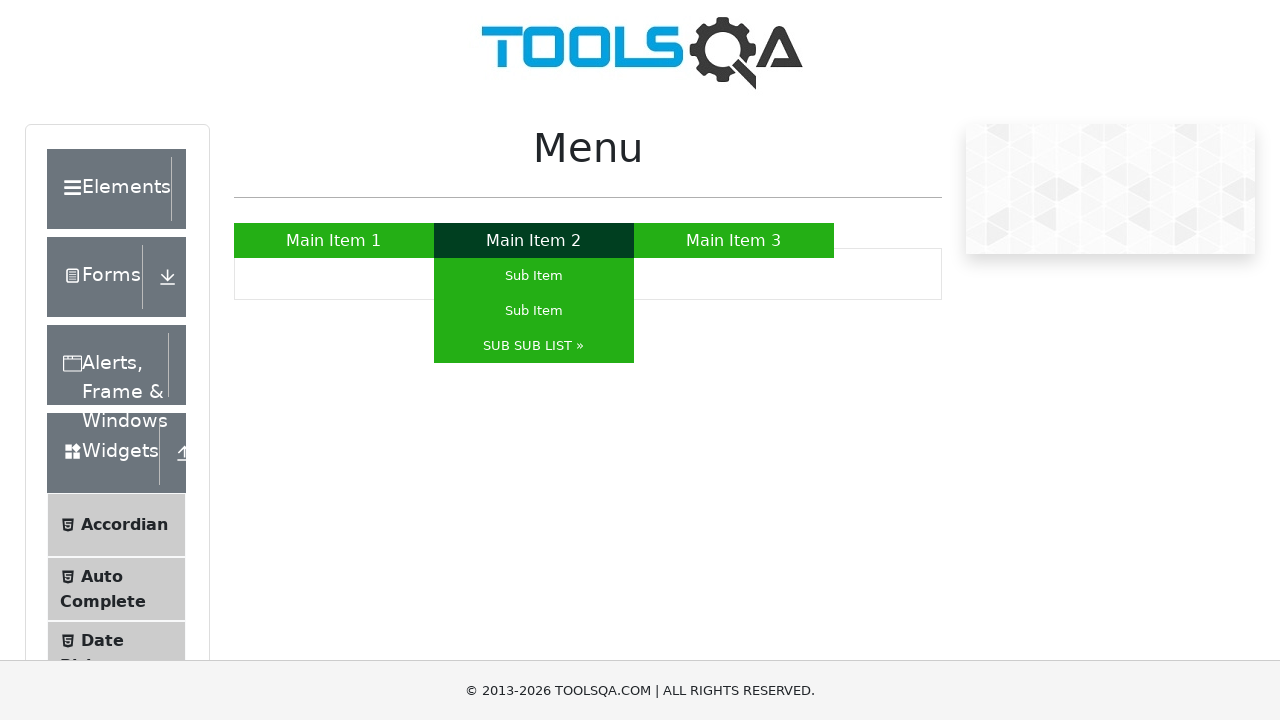

Hovered over third submenu item to reveal nested submenu at (534, 346) on //*[@id="nav"]/li[2]/ul/li[3]
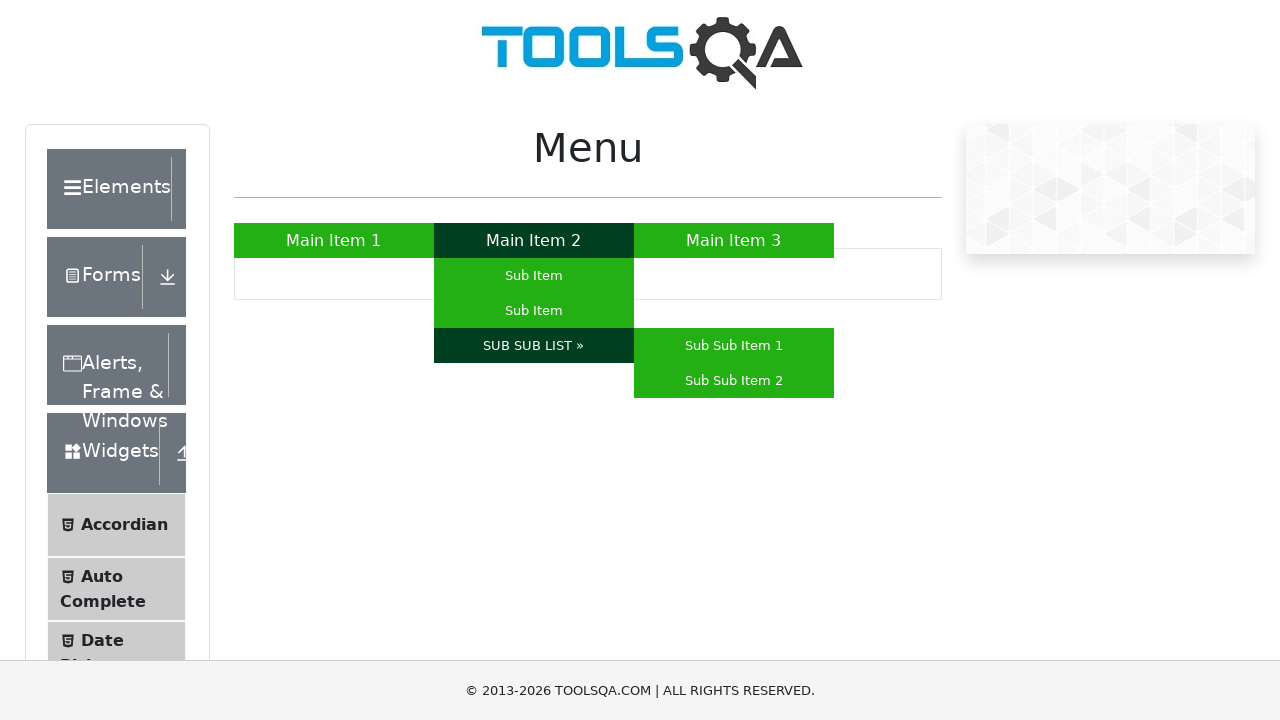

Clicked second item in nested submenu at (734, 380) on //*[@id="nav"]/li[2]/ul/li[3]/ul/li[2]
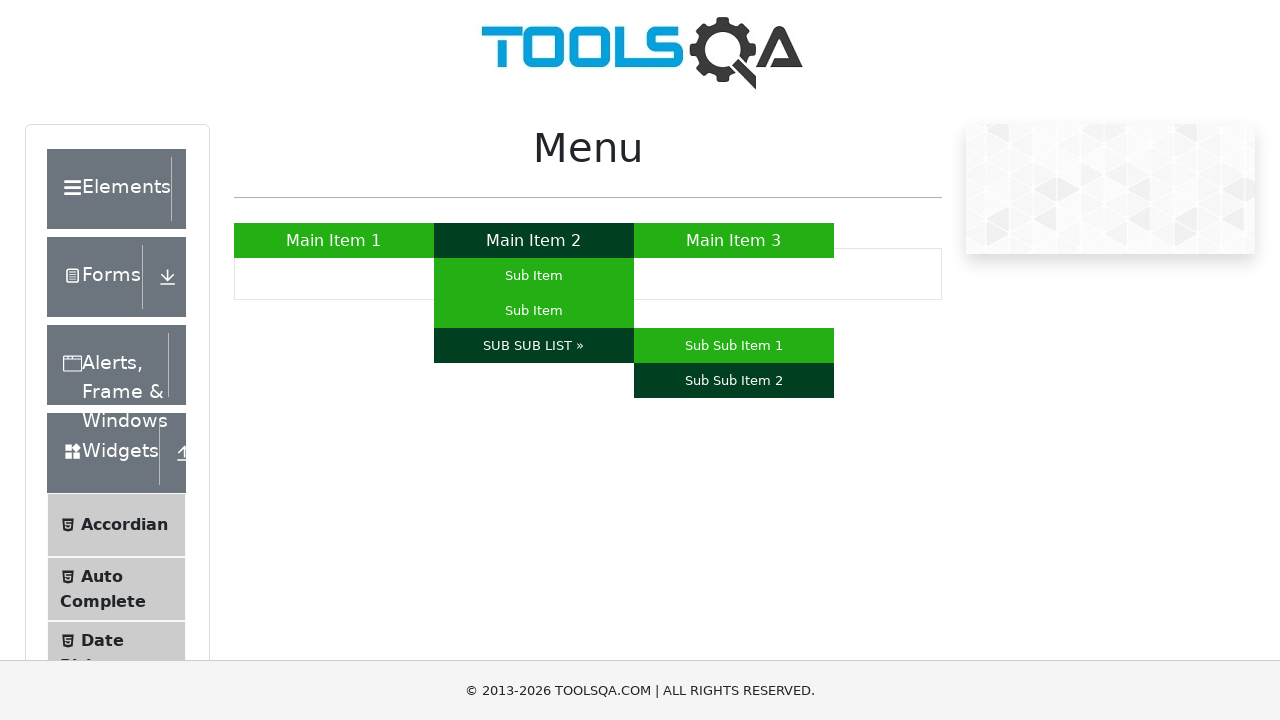

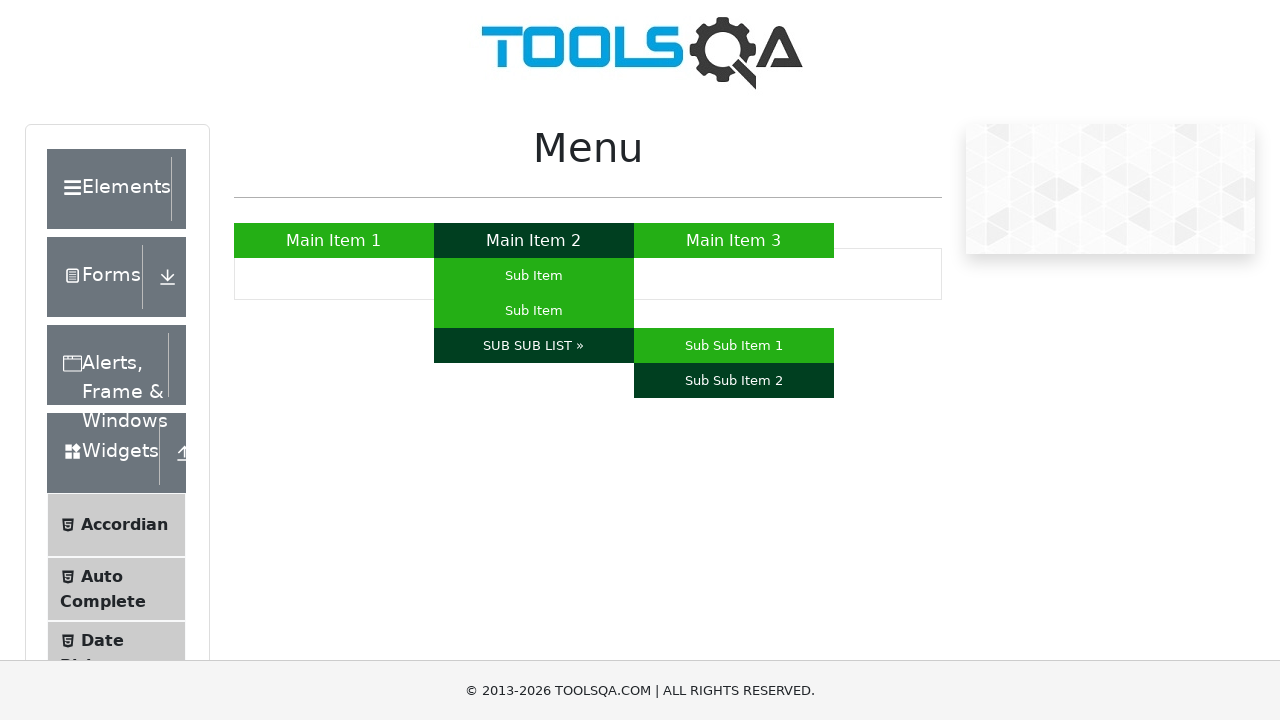